Tests JavaScript alert prompt functionality by navigating to the alerts page, triggering a JS prompt, entering text, and validating the result appears on the page

Starting URL: https://the-internet.herokuapp.com/

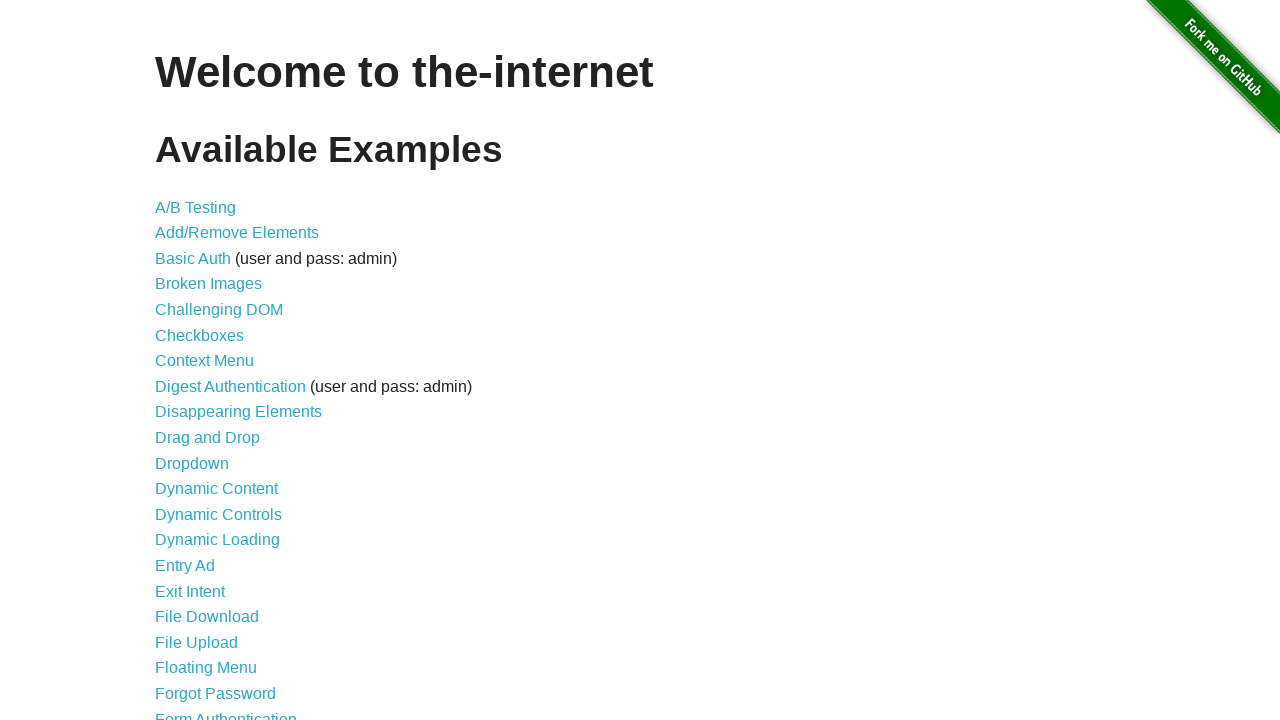

Navigated to the-internet.herokuapp.com home page
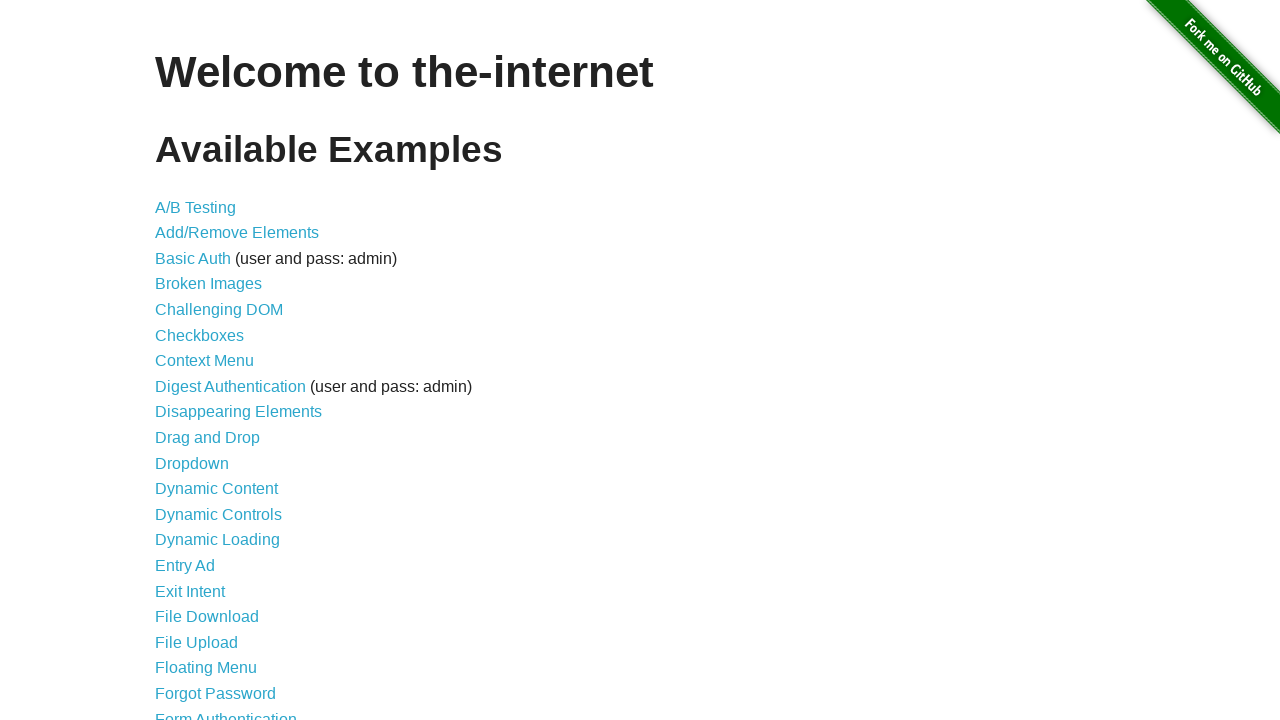

Scrolled down 800 pixels to view JavaScript Alerts button
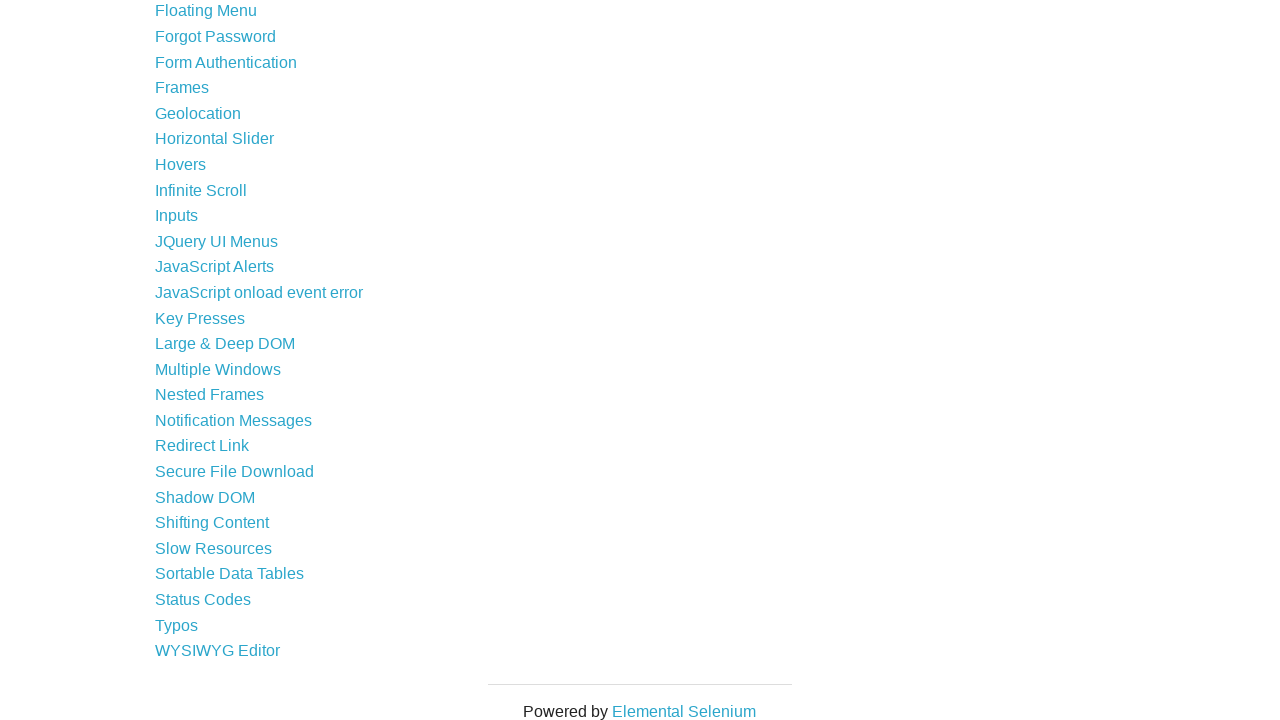

Clicked on JavaScript Alerts link at (214, 267) on xpath=//a[.='JavaScript Alerts']
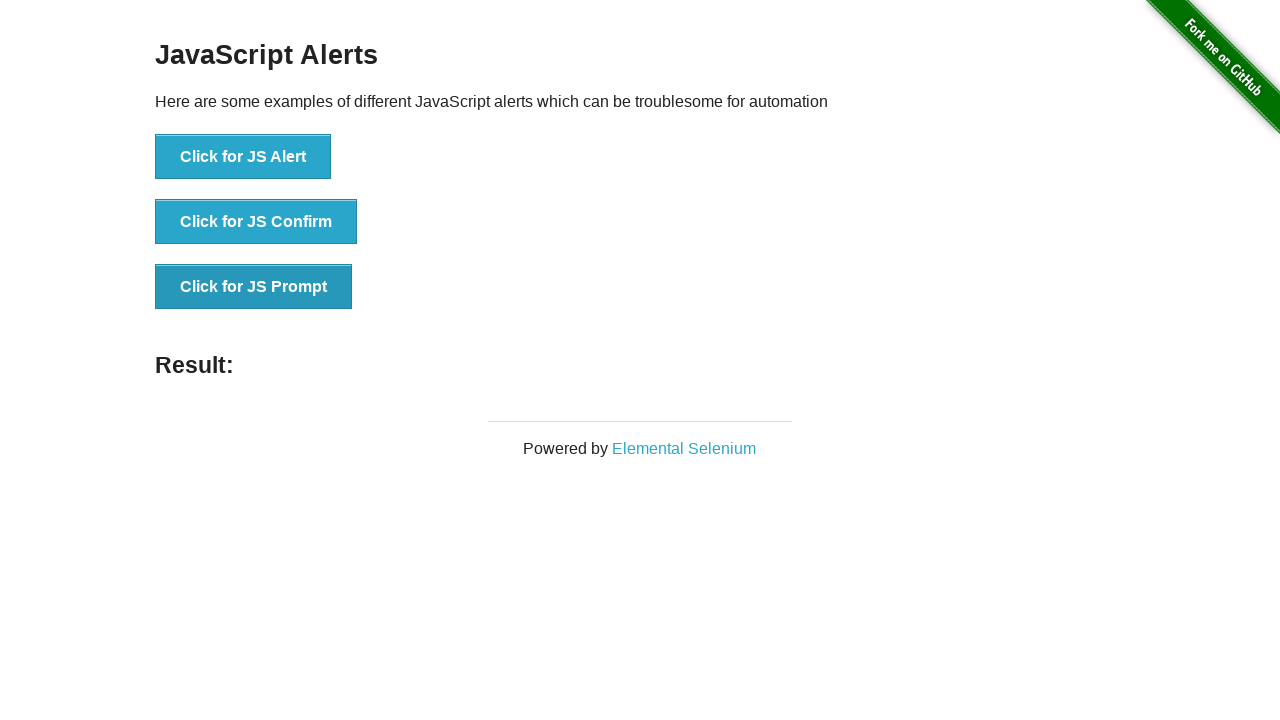

Set up dialog handler to accept prompt with 'Hello World'
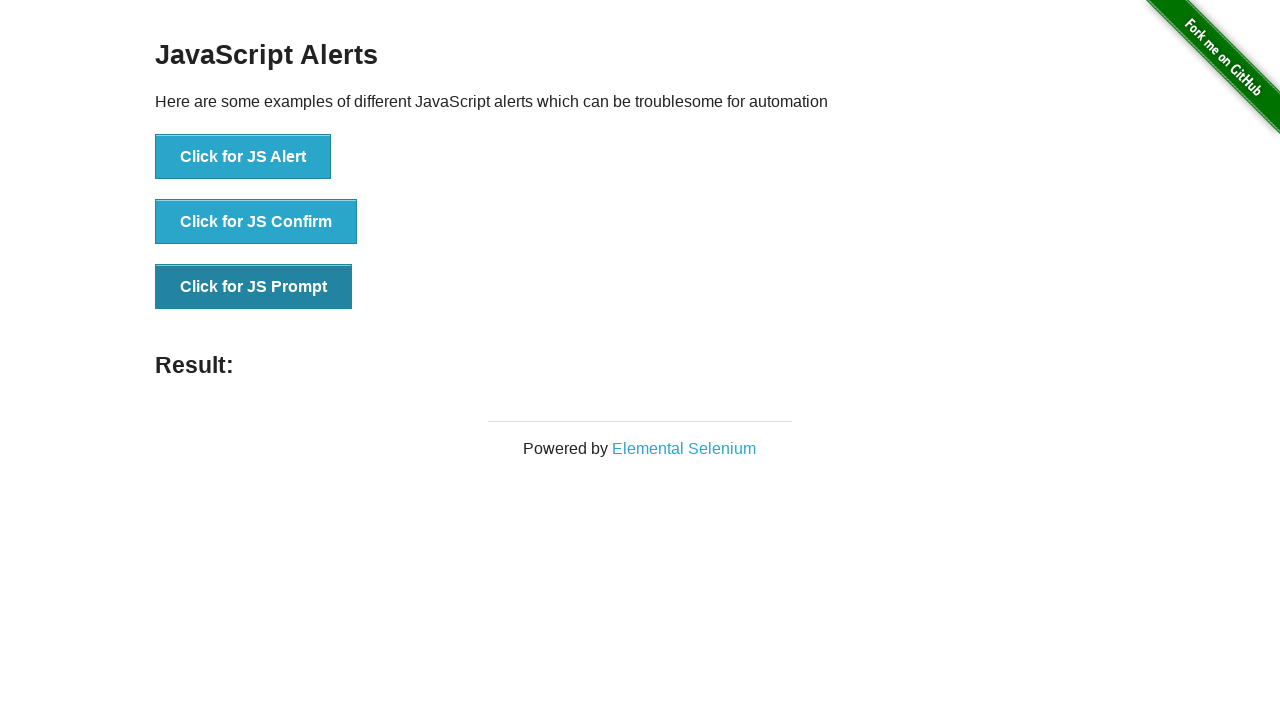

Clicked 'Click for JS Prompt' button to trigger JavaScript prompt at (254, 287) on xpath=//button[.='Click for JS Prompt']
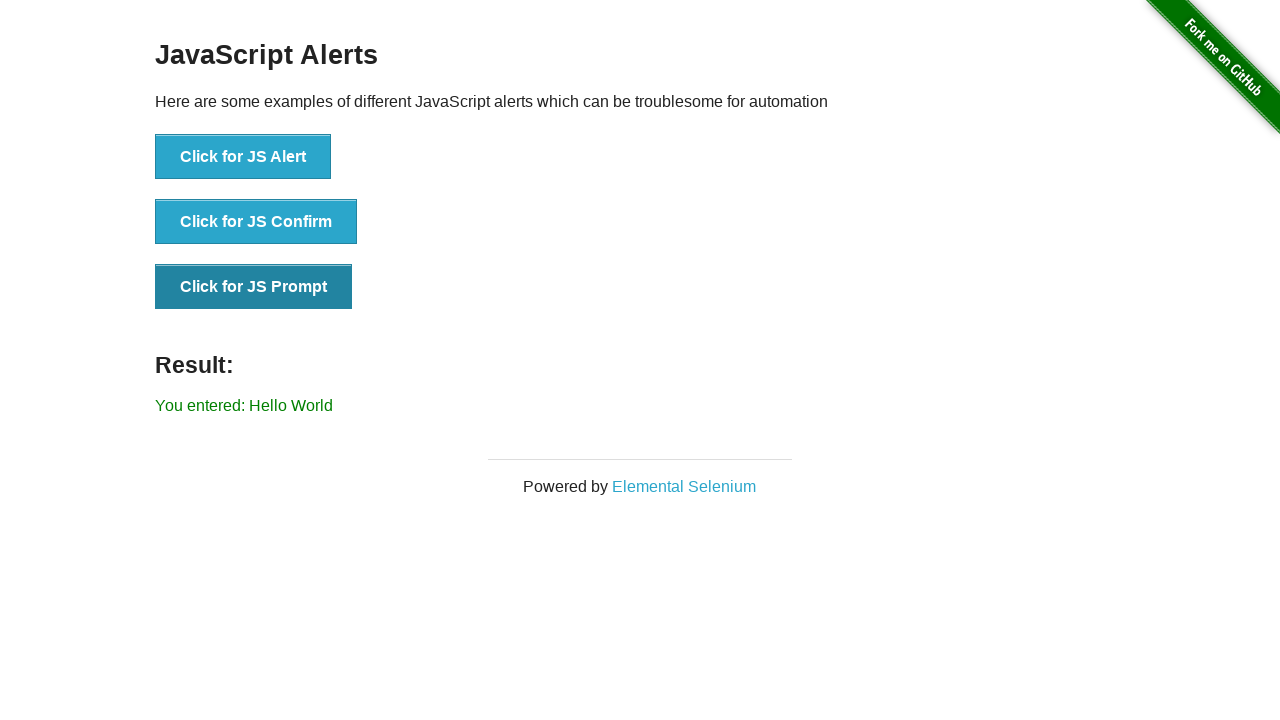

Located result element on page
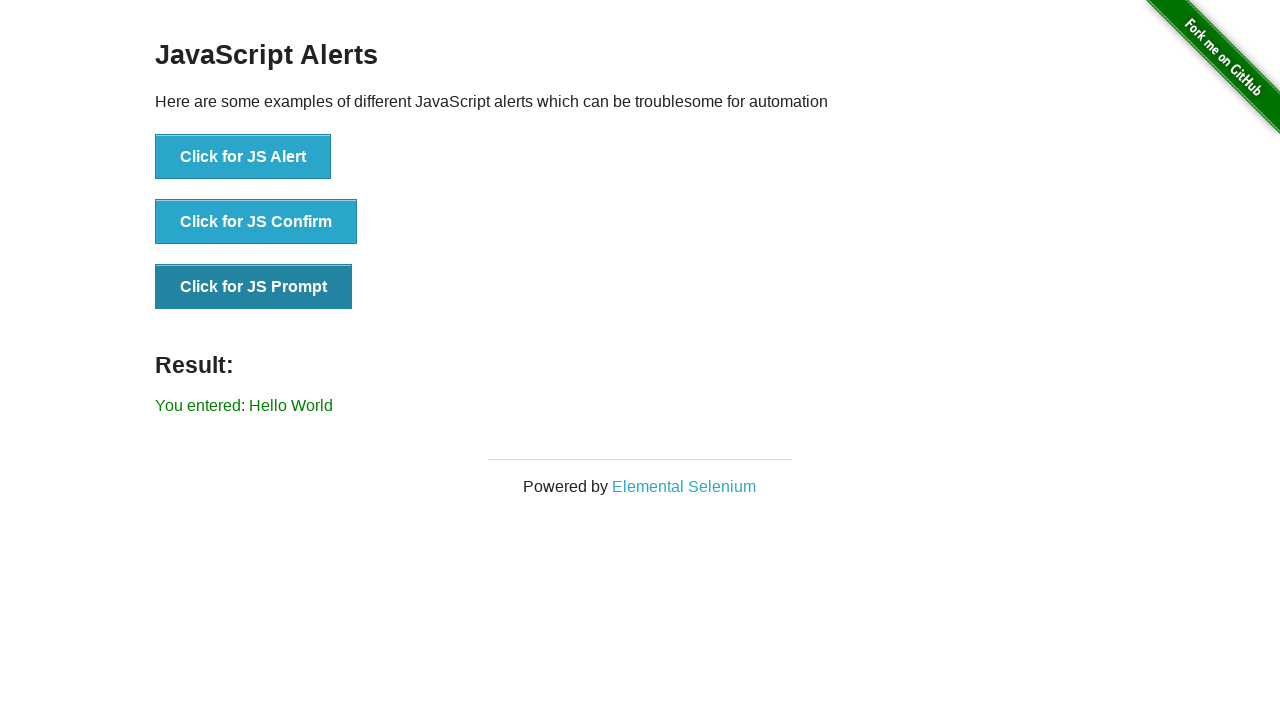

Verified that result text contains 'Hello World' from the prompt input
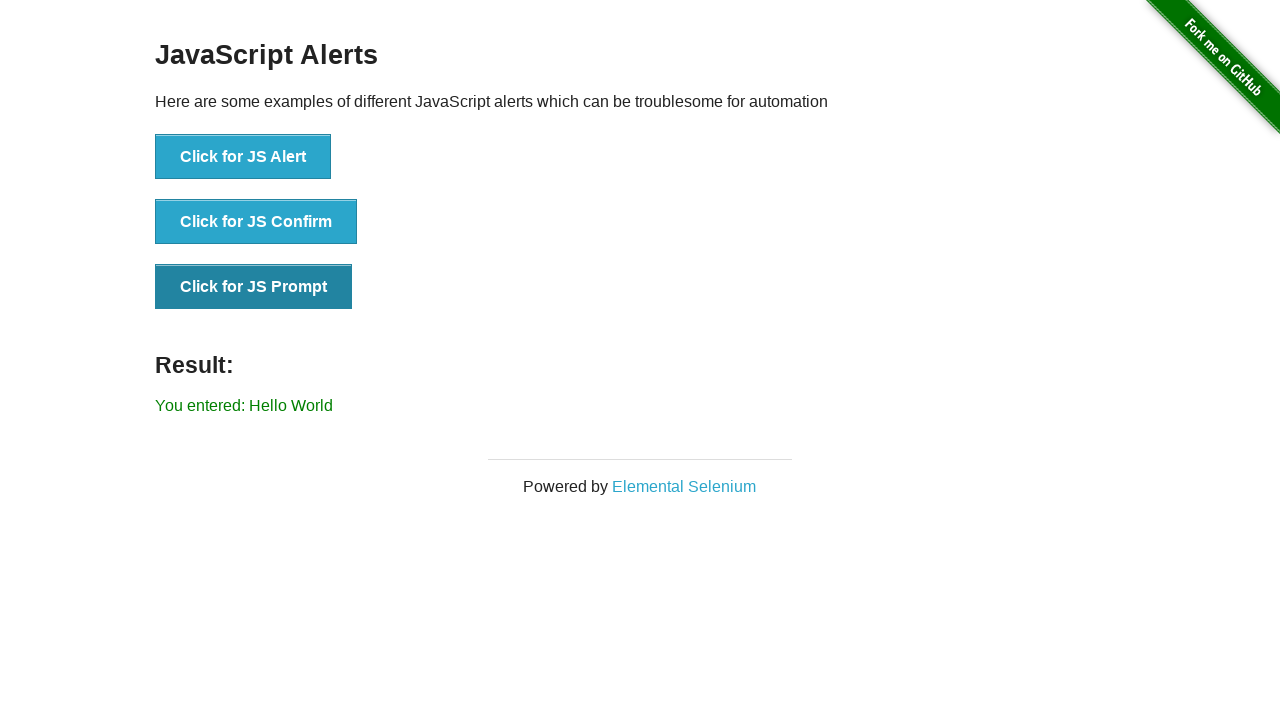

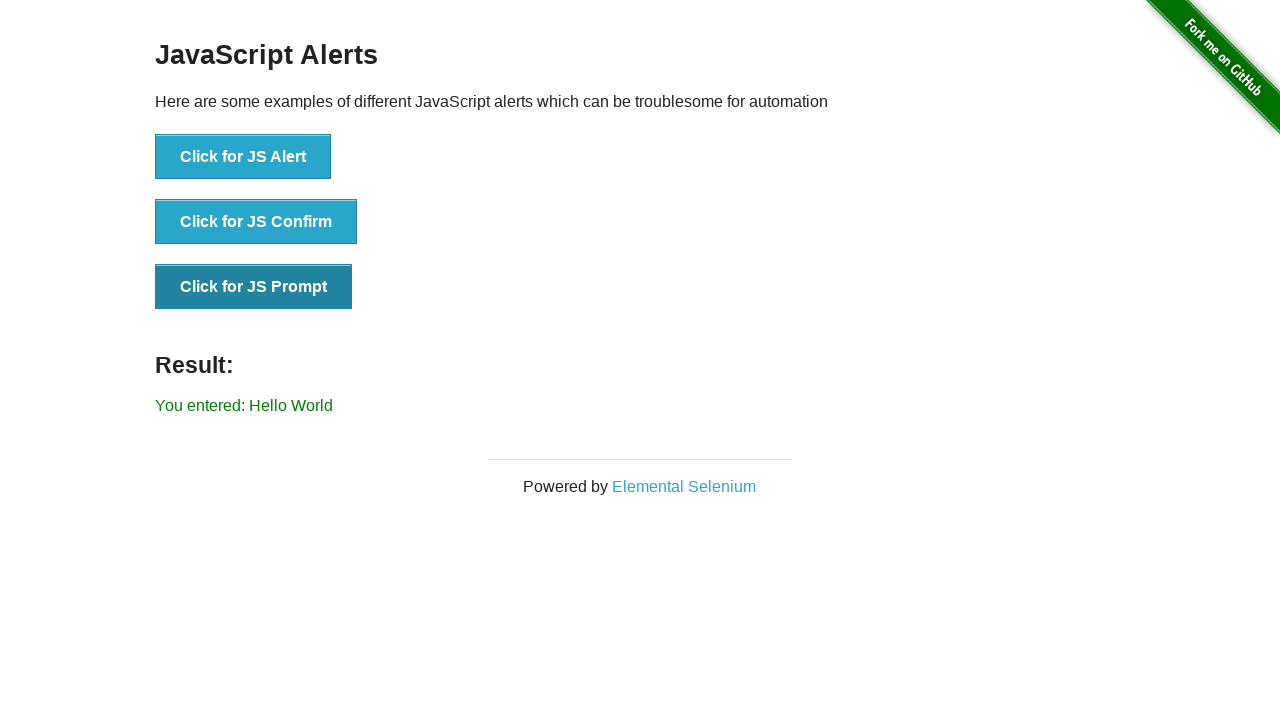